Tests finding and clicking a login button element using CSS selector on a public test page

Starting URL: https://omayo.blogspot.com/

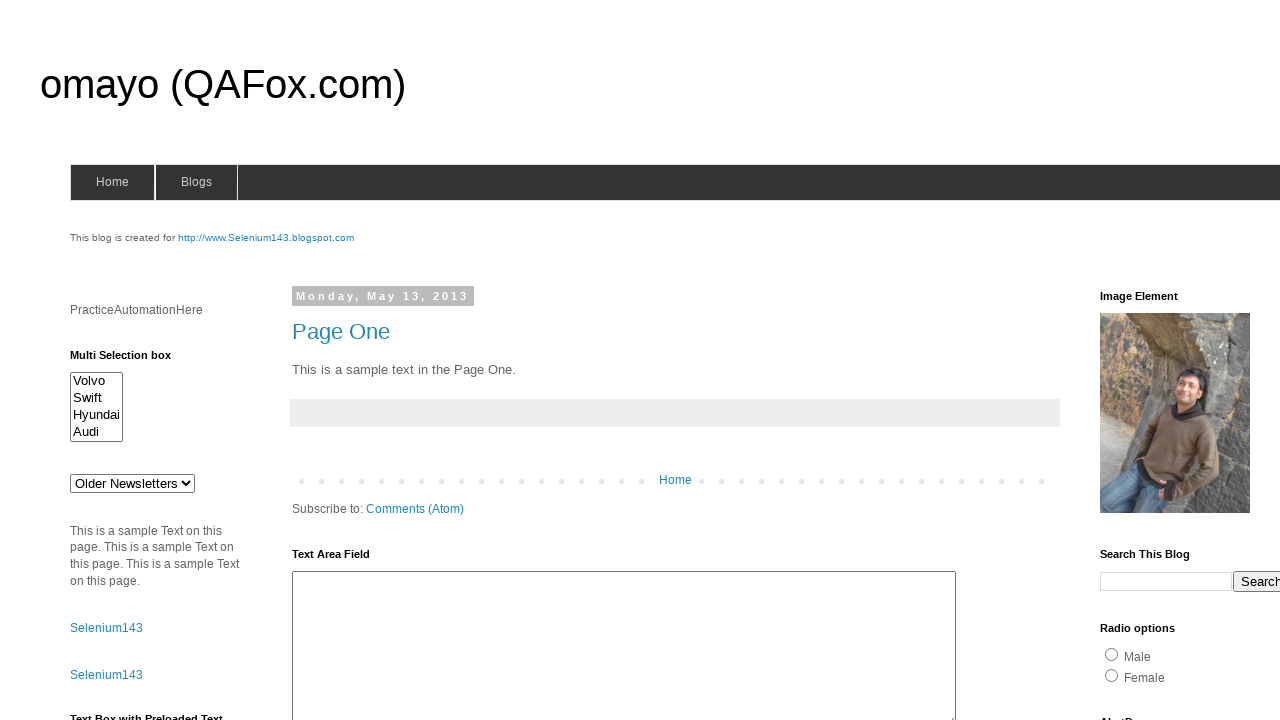

Clicked the Login button using CSS selector at (786, 361) on input[value='Login']
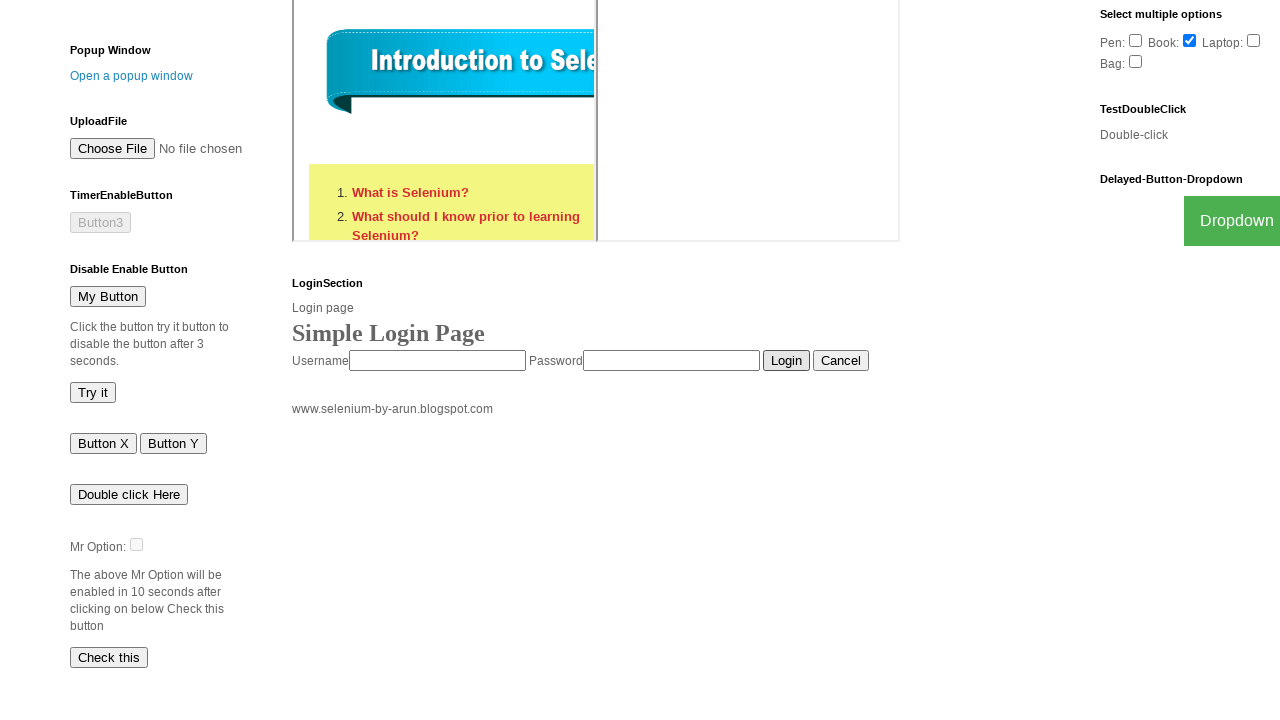

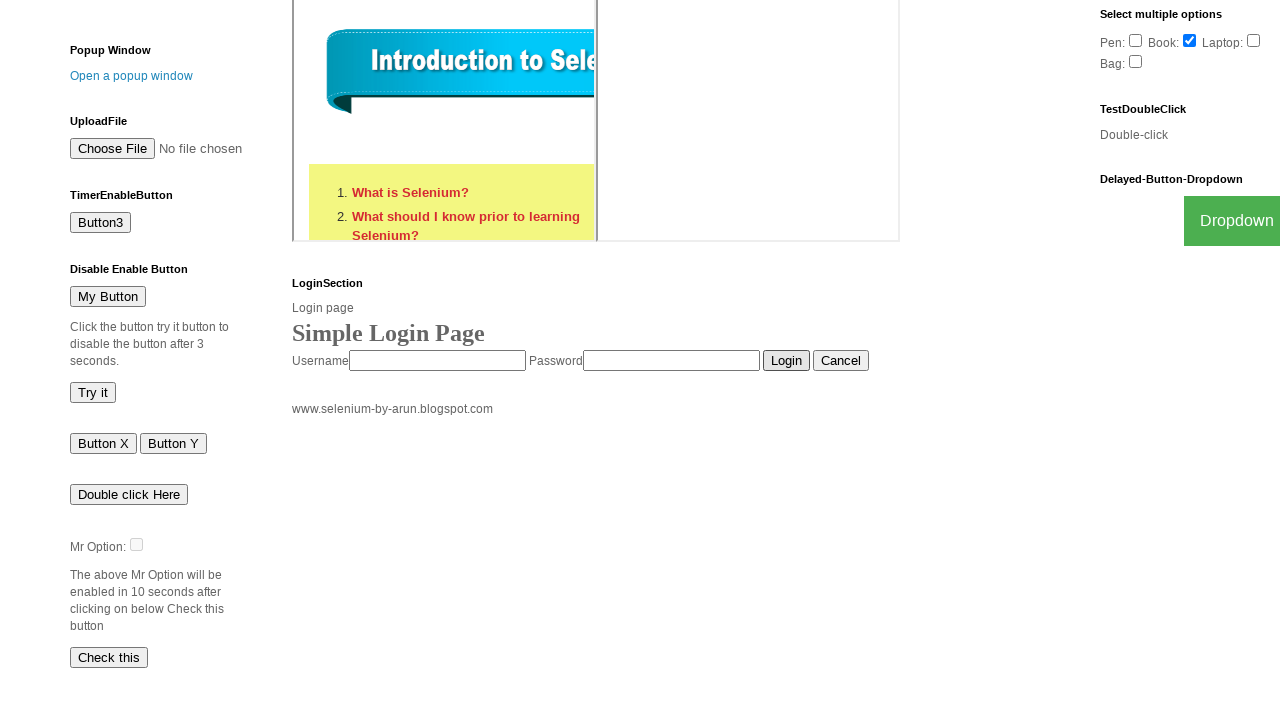